Tests an e-commerce flow by adding multiple vegetables to cart, applying a promo code, and proceeding to place order

Starting URL: https://rahulshettyacademy.com/seleniumPractise/#/

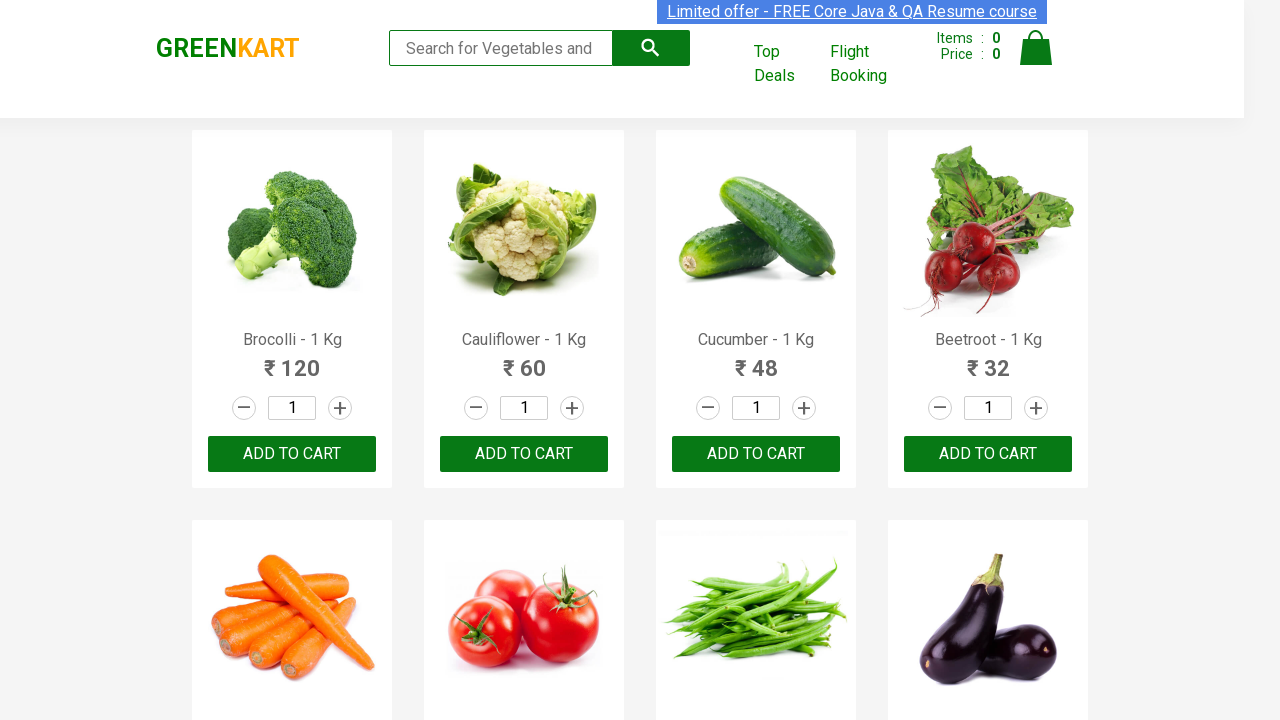

Retrieved all product names from the page
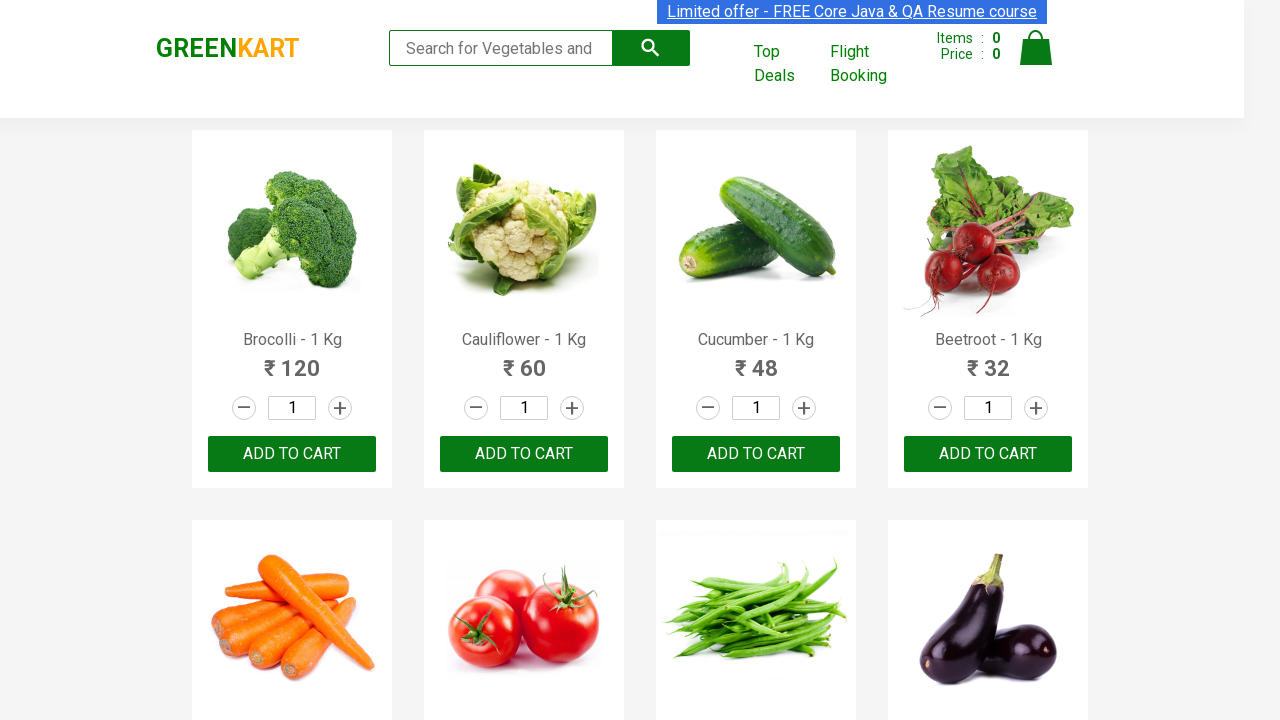

Added Cucumber to cart at (756, 454) on div.product-action >> nth=2
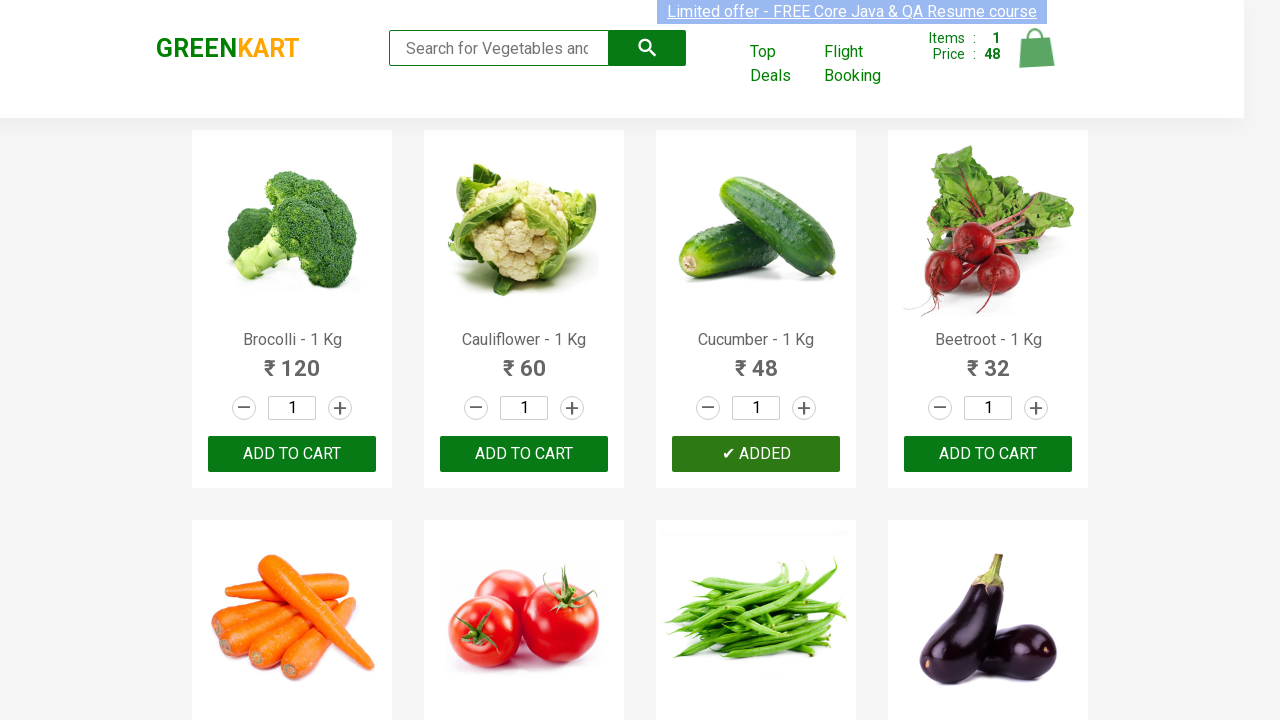

Added Beetroot to cart at (988, 454) on div.product-action >> nth=3
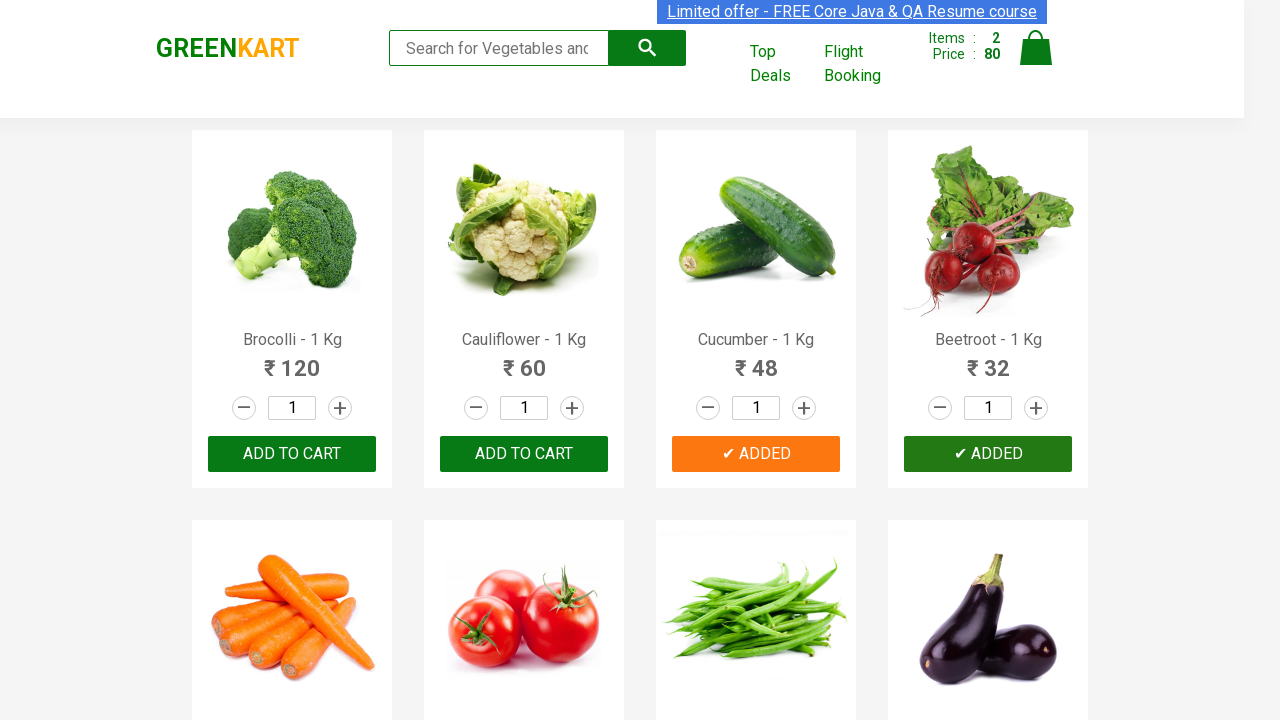

Added Carrot to cart at (292, 360) on div.product-action >> nth=4
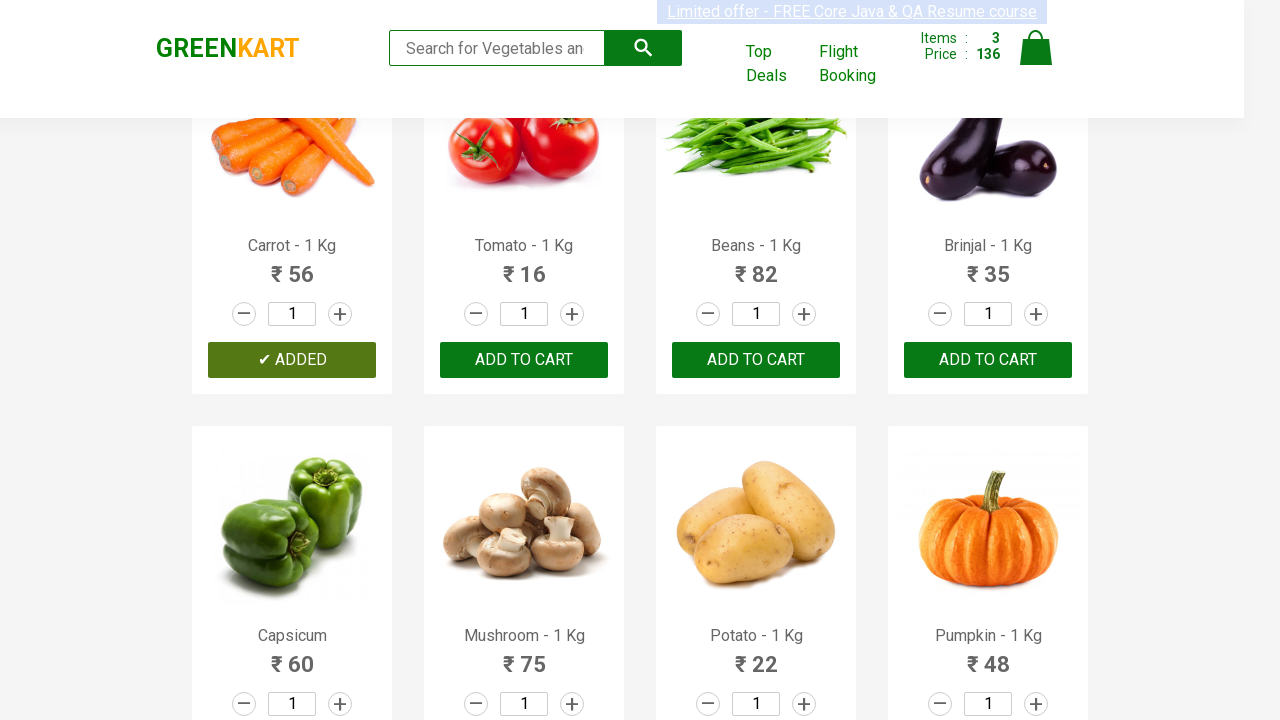

Added Potato to cart at (756, 686) on div.product-action >> nth=10
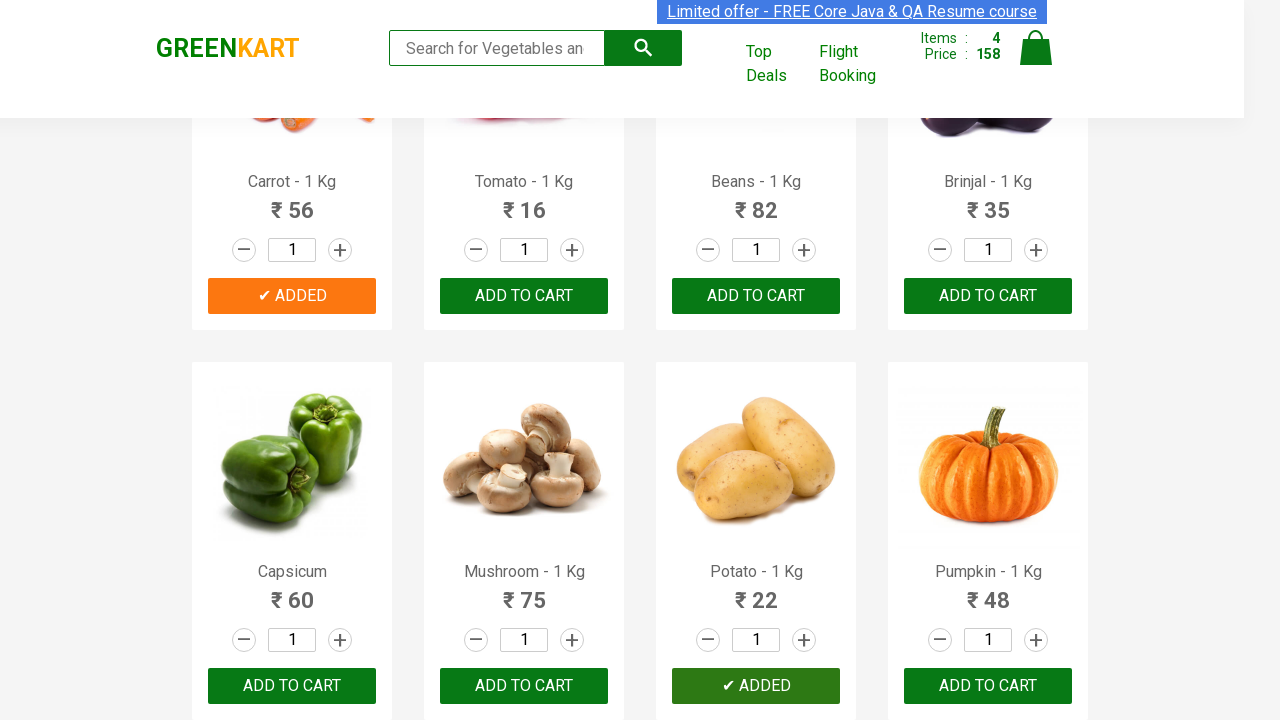

Clicked on cart icon to view cart at (1036, 48) on img[alt='Cart']
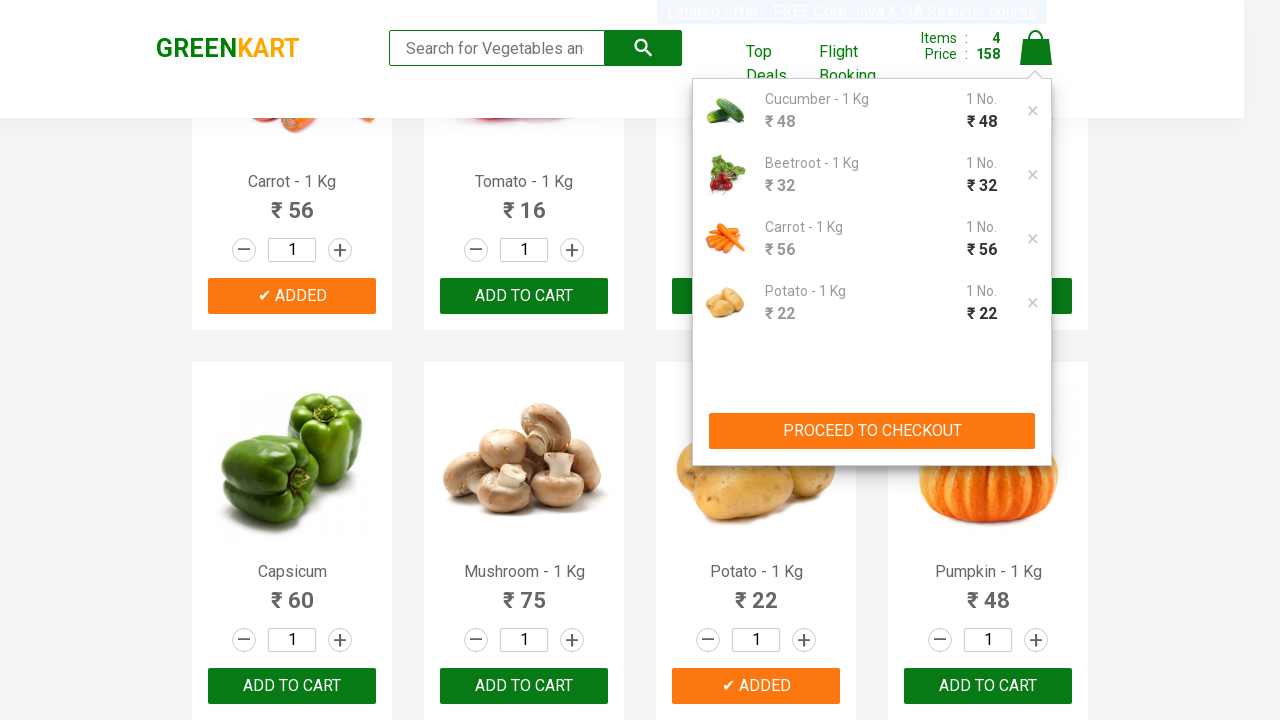

Clicked PROCEED TO CHECKOUT button at (872, 431) on xpath=//button[text()='PROCEED TO CHECKOUT']
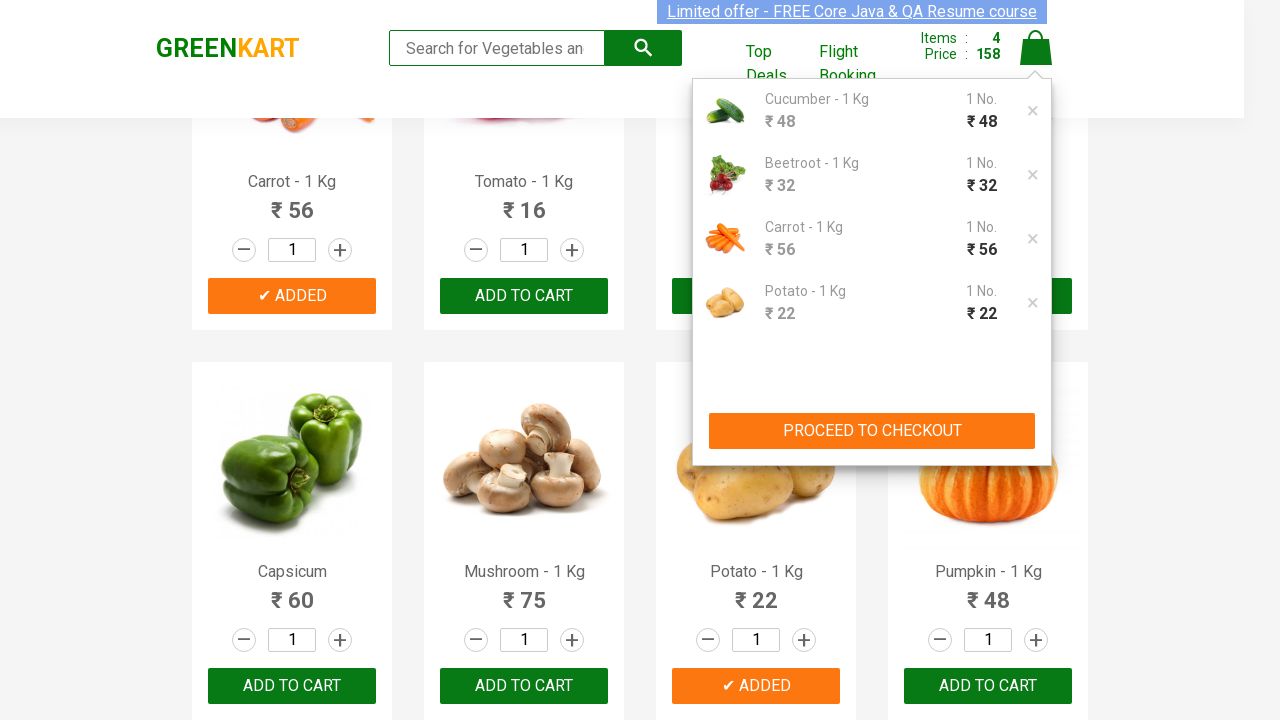

Promo code field appeared
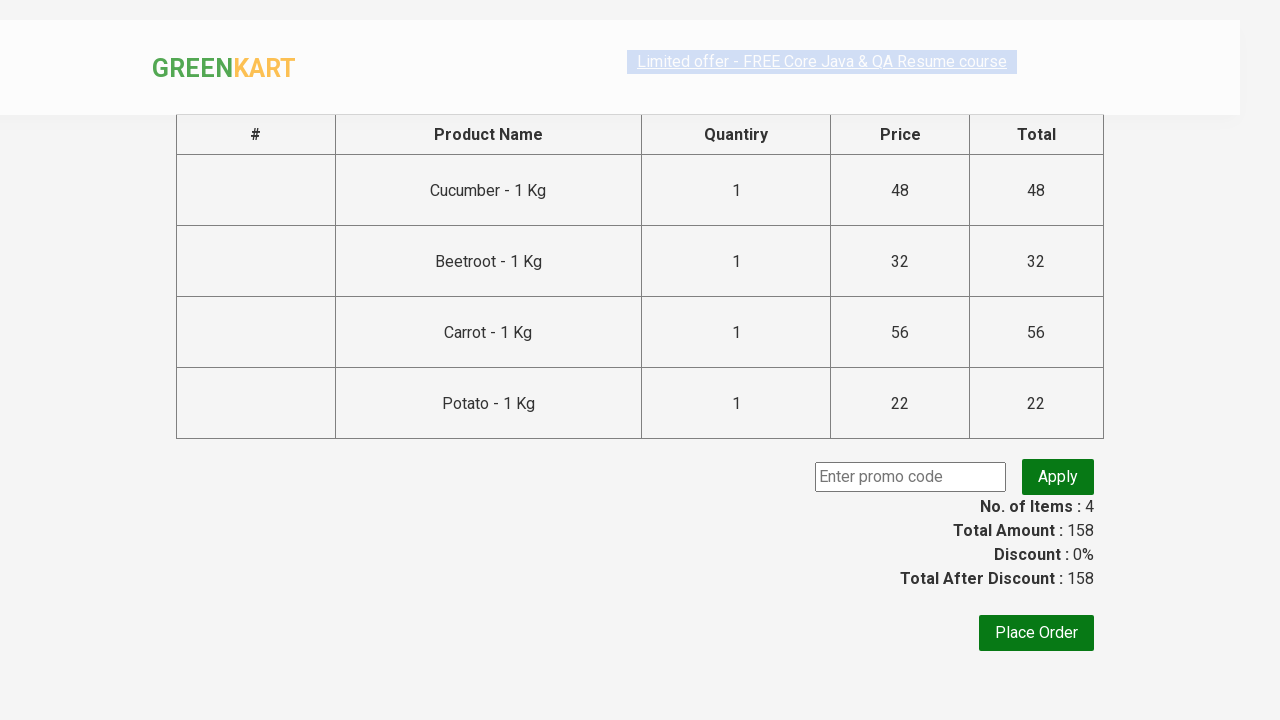

Entered promo code 'rahulshettyacademy' on .promoCode
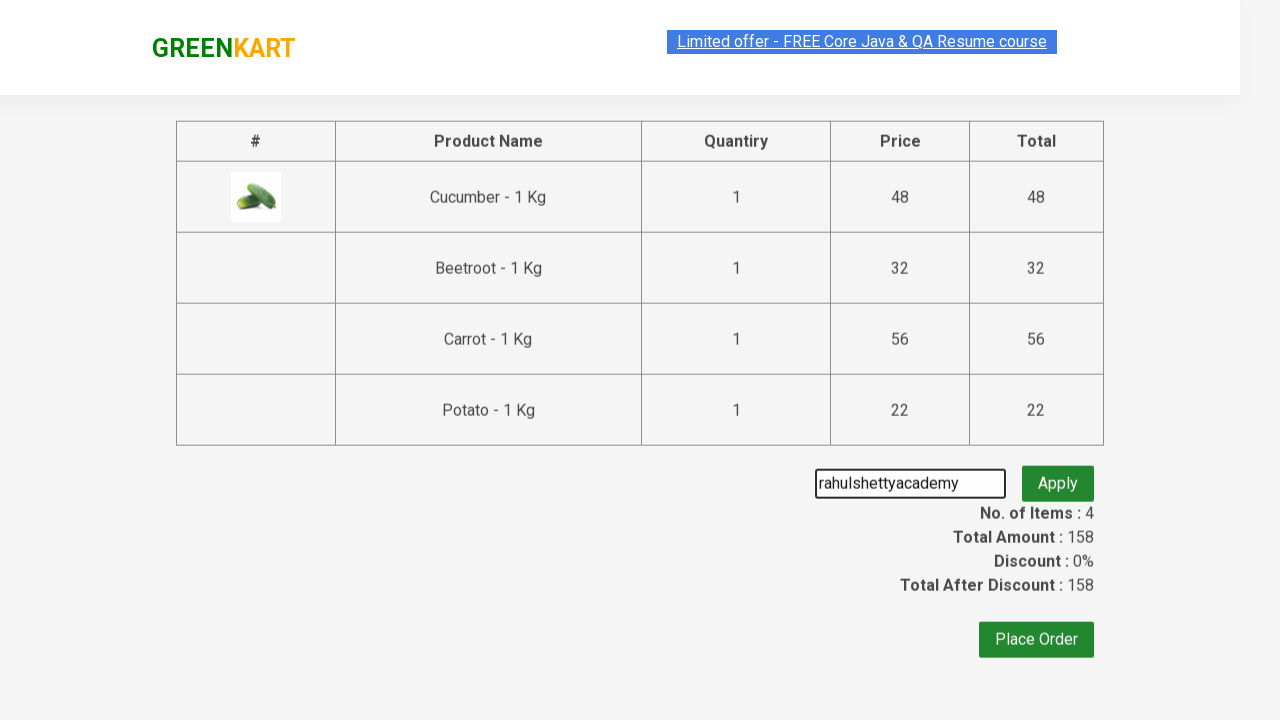

Clicked Apply button to apply promo code at (1058, 477) on button.promoBtn
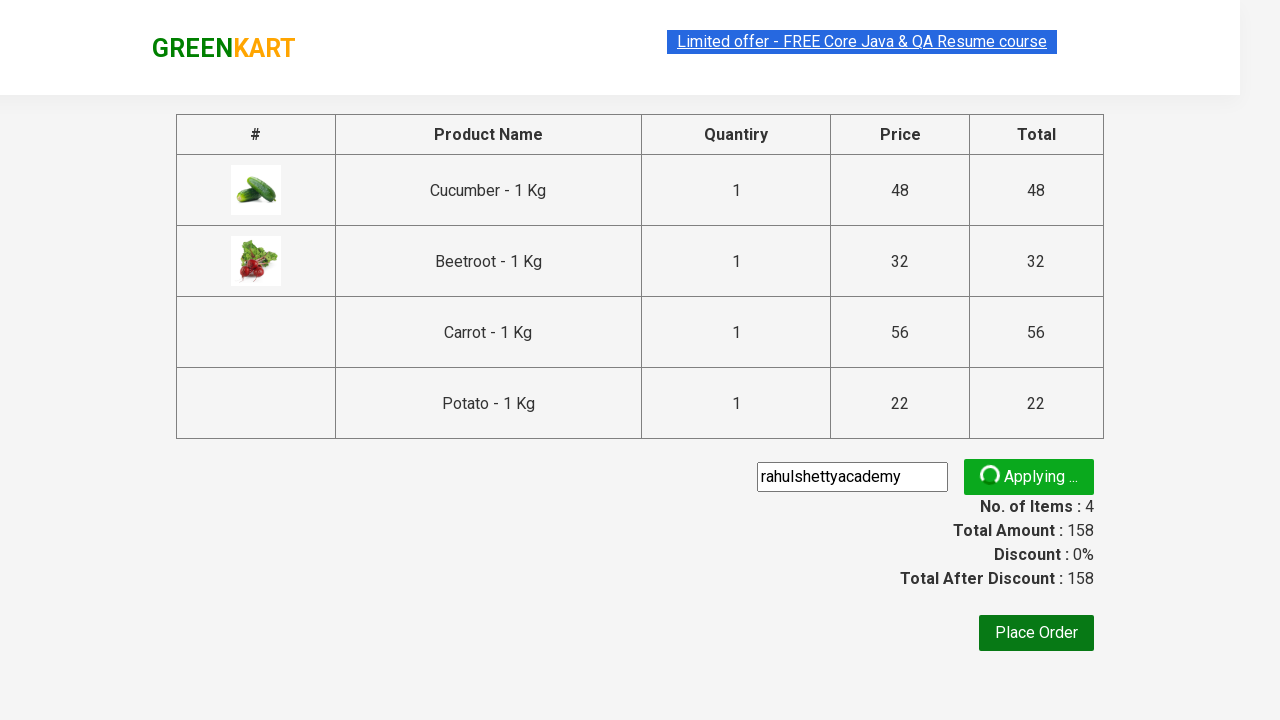

Promo code applied successfully and promo info displayed
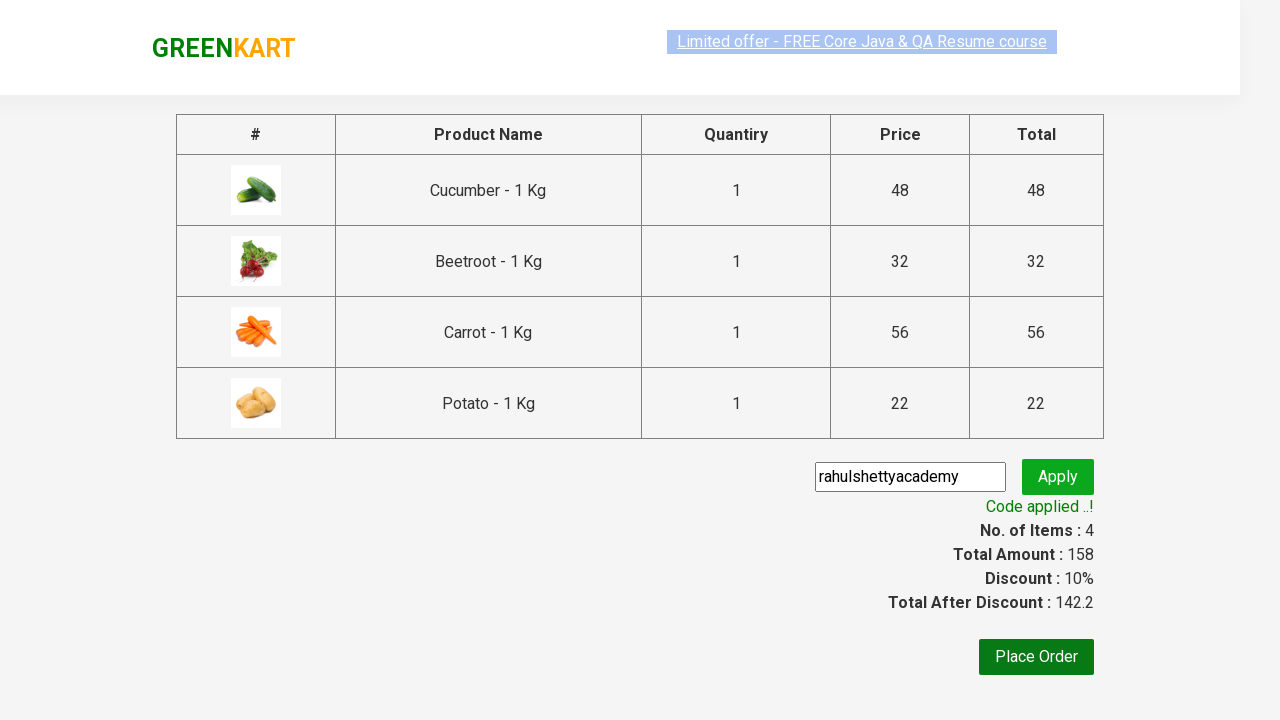

Clicked Place Order button to complete purchase at (1036, 657) on xpath=//button[text()='Place Order']
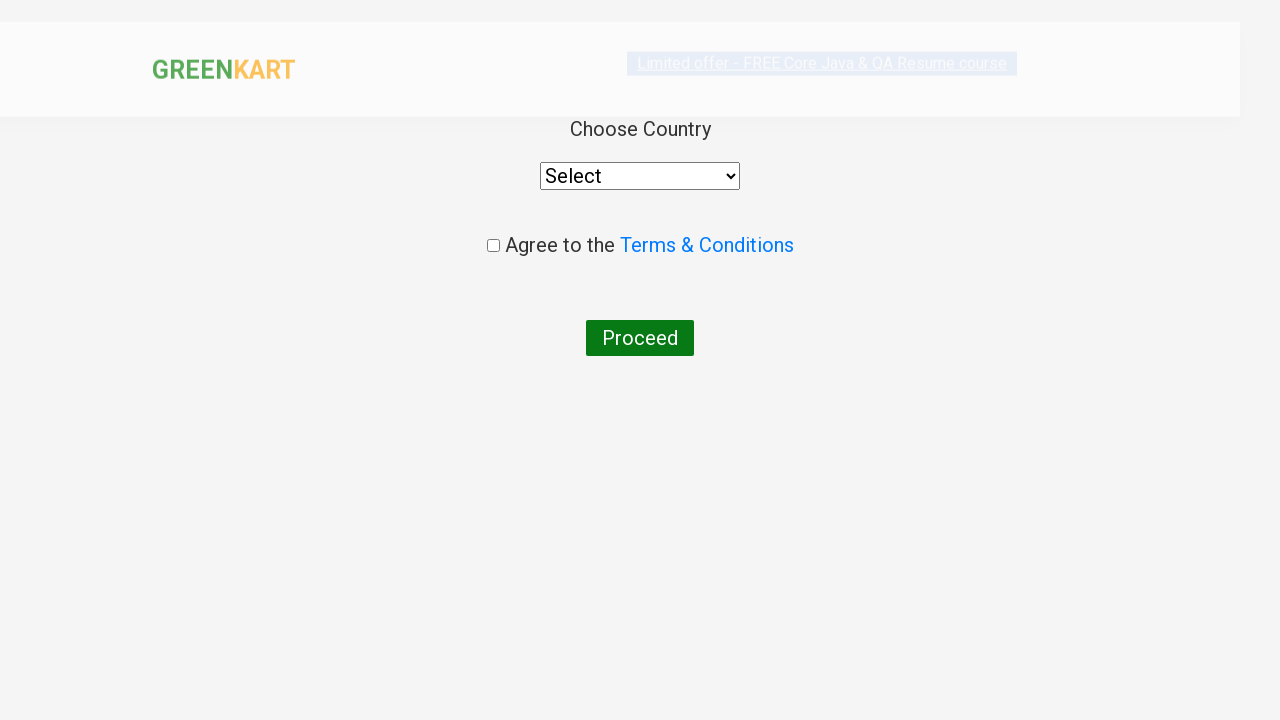

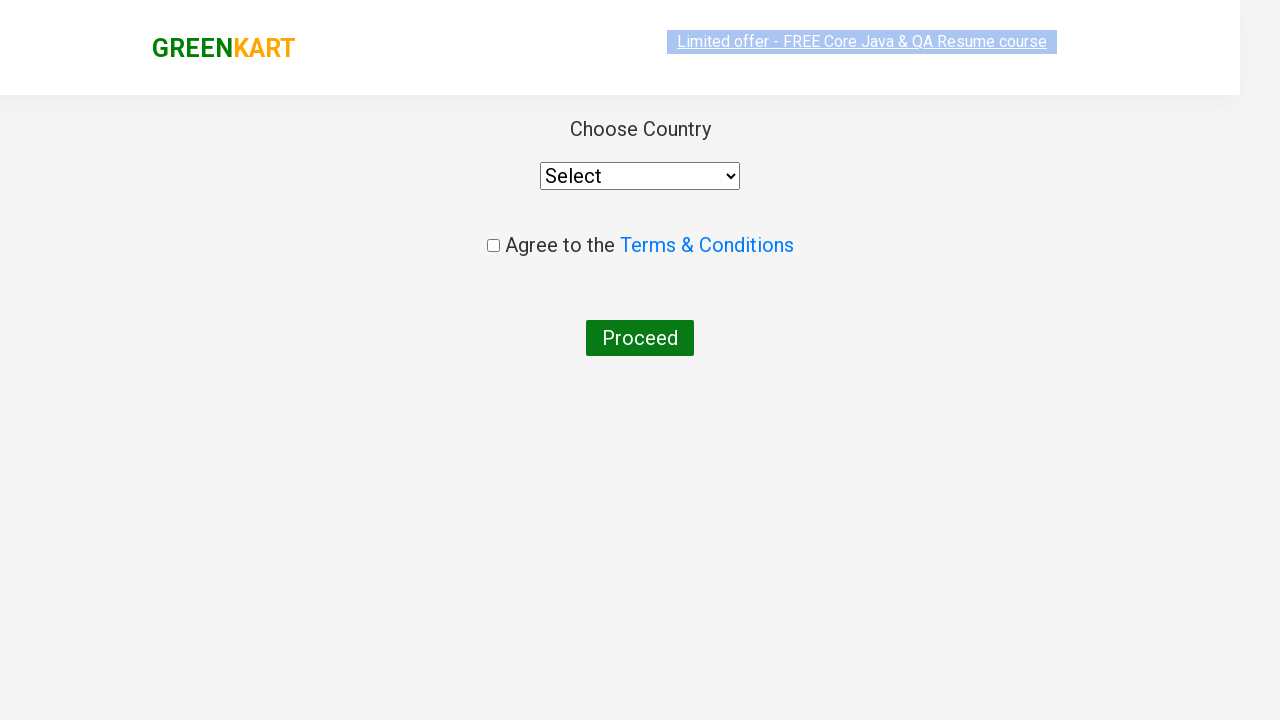